Tests drag and drop functionality on the jQuery UI droppable demo page by dragging an element and dropping it onto a target element within an iframe.

Starting URL: https://jqueryui.com/droppable/

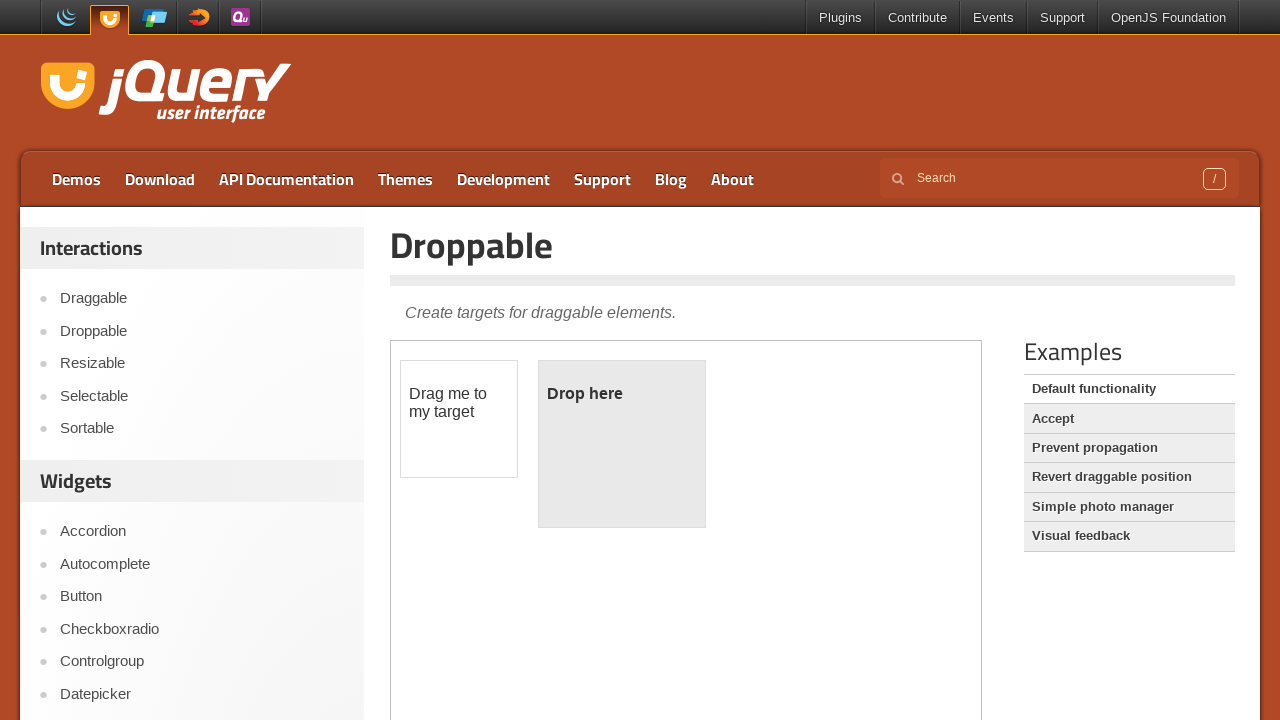

Located the iframe containing drag and drop elements
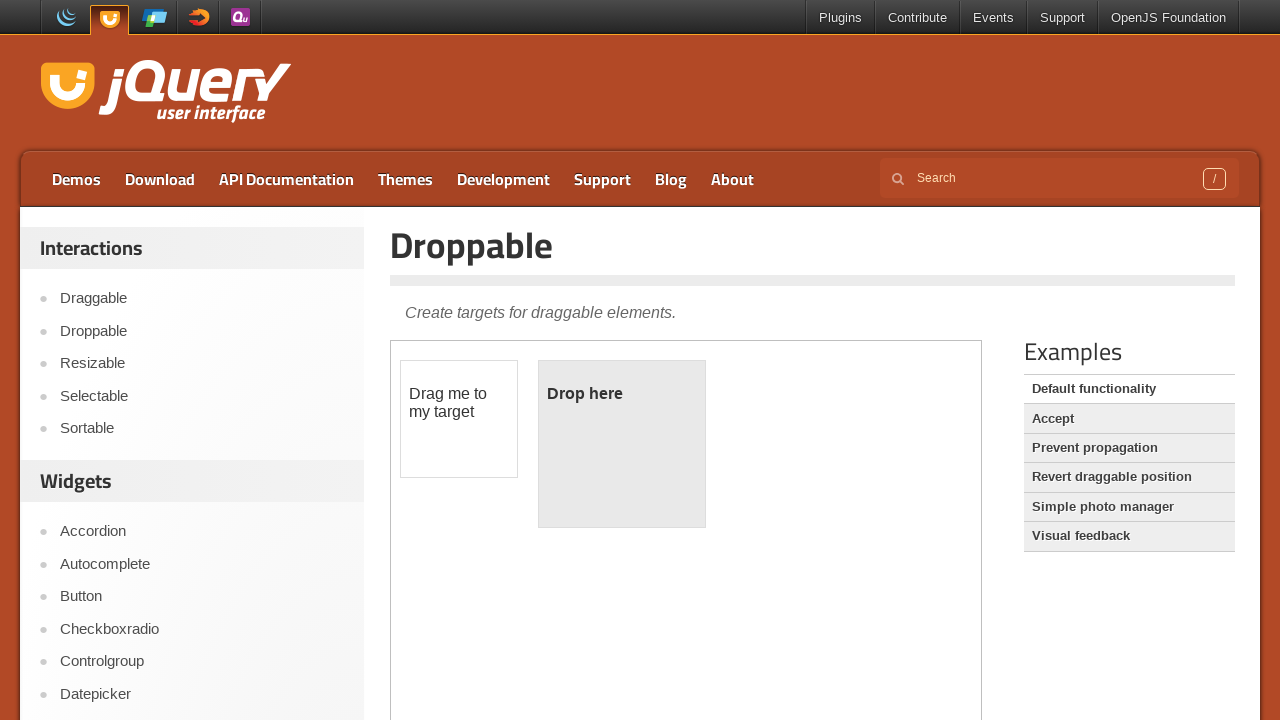

Located the draggable element with id 'draggable'
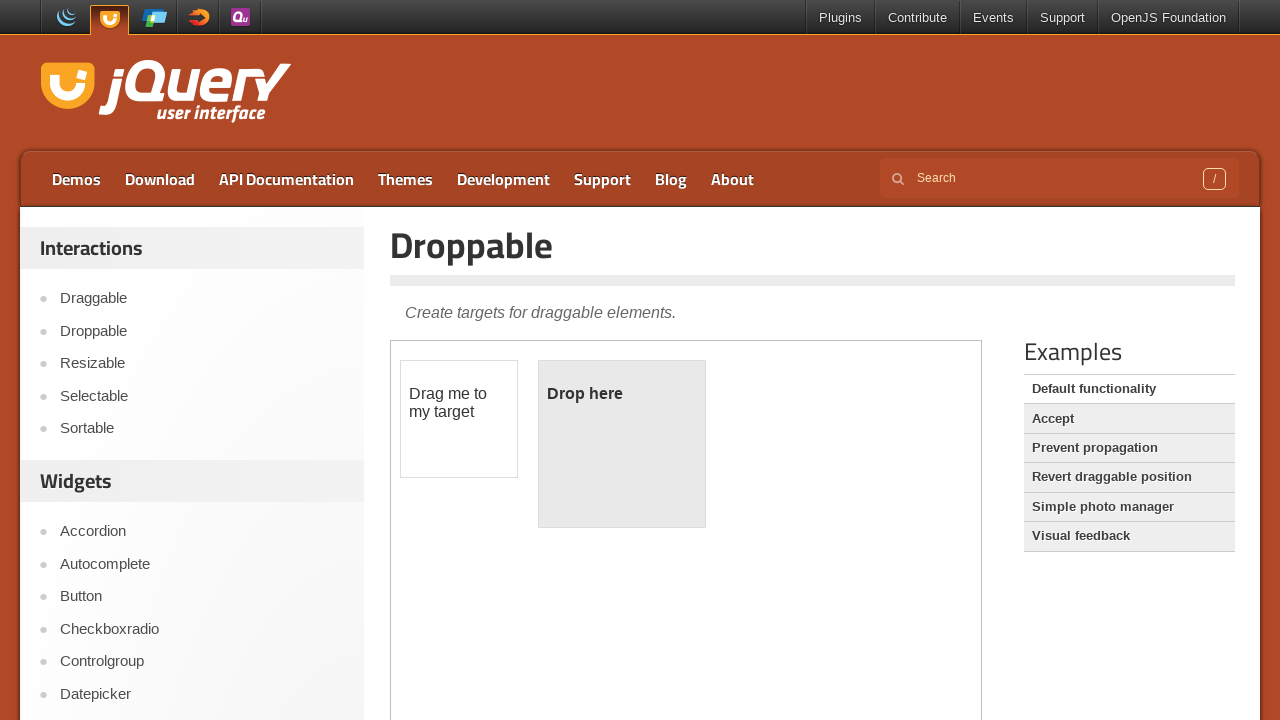

Located the droppable target element with id 'droppable'
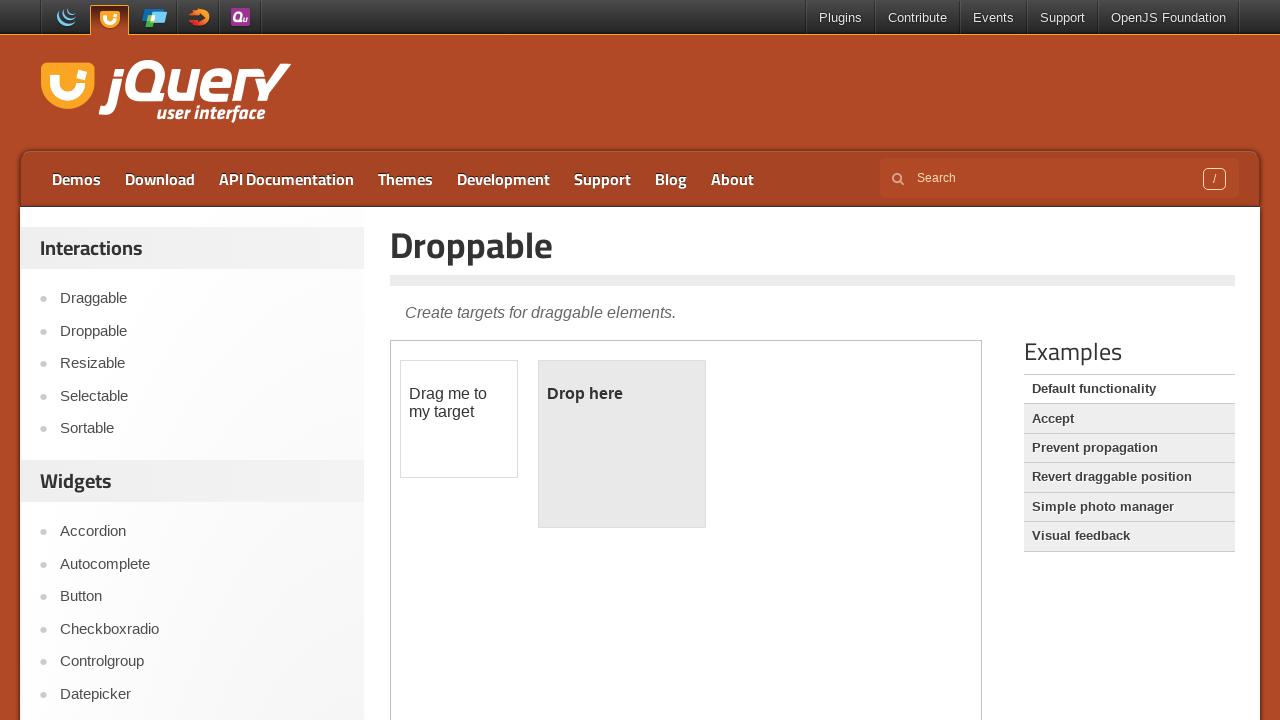

Dragged the draggable element and dropped it onto the droppable target at (622, 444)
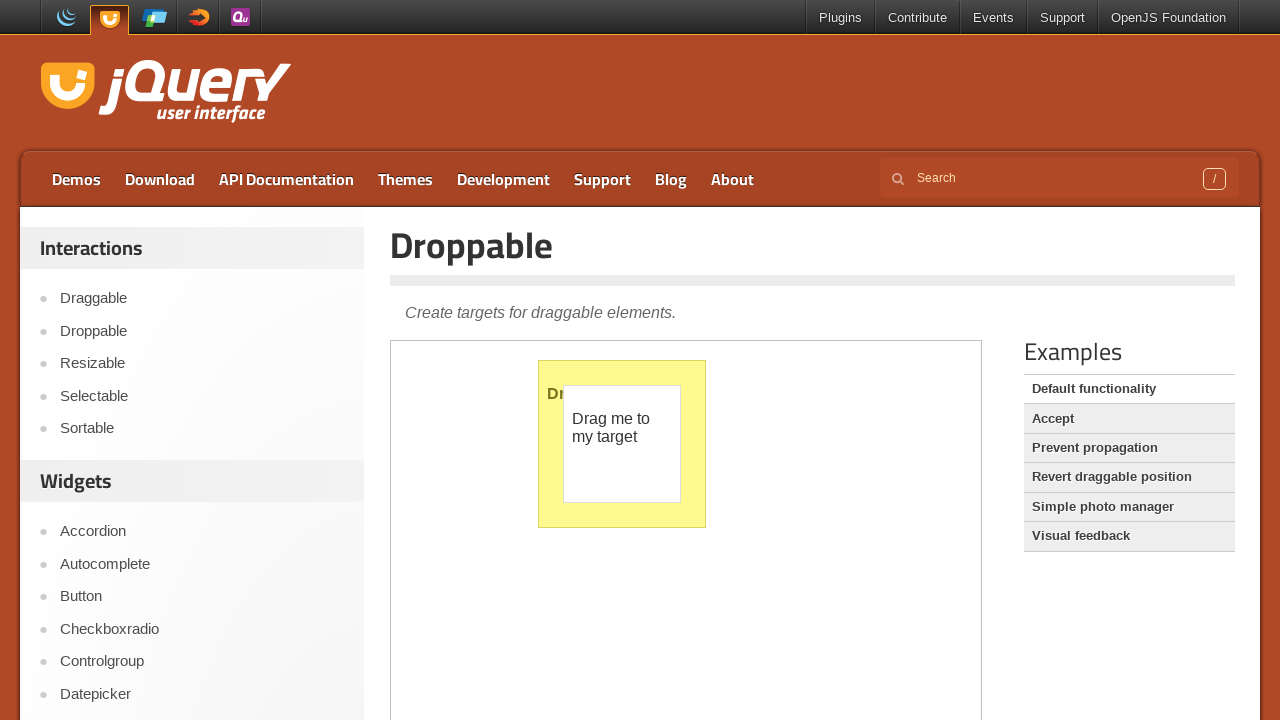

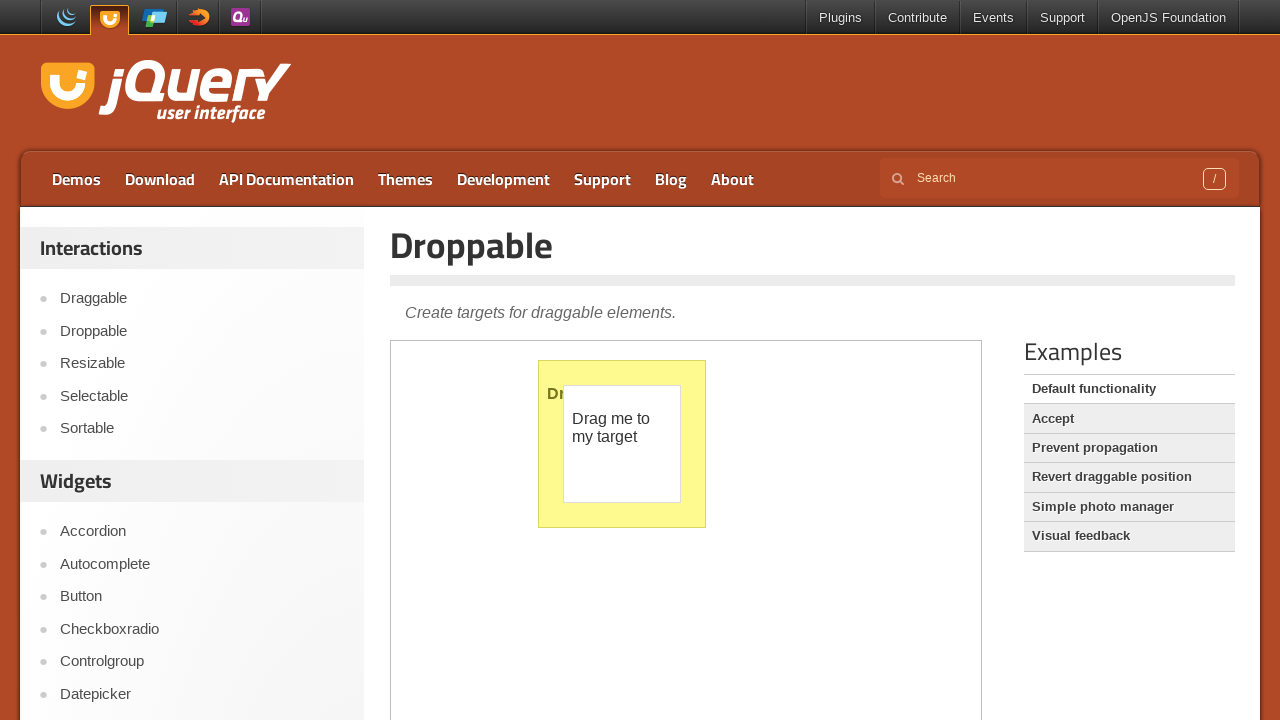